Tests registration page login functionality by attempting login with invalid credentials first, then valid credentials, and verifying alert messages for both cases

Starting URL: http://automationbykrishna.com/#

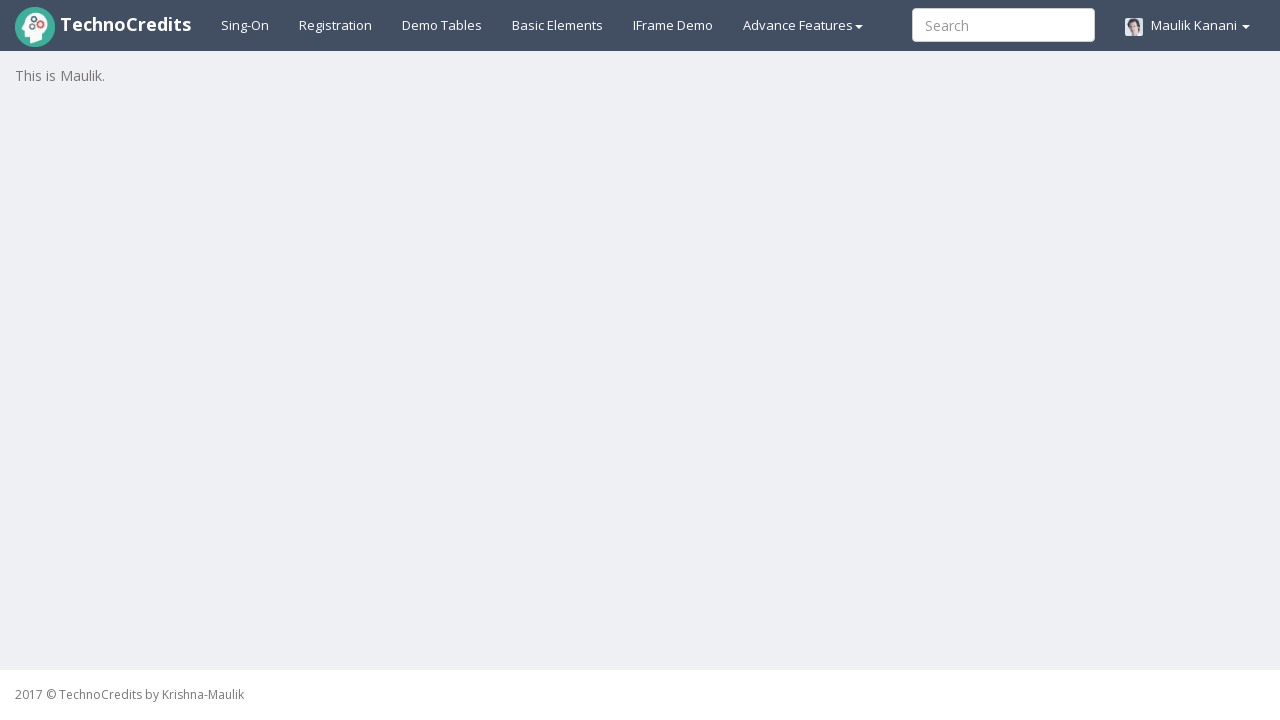

Clicked on registration link at (336, 25) on xpath=//*[@id='registration2']
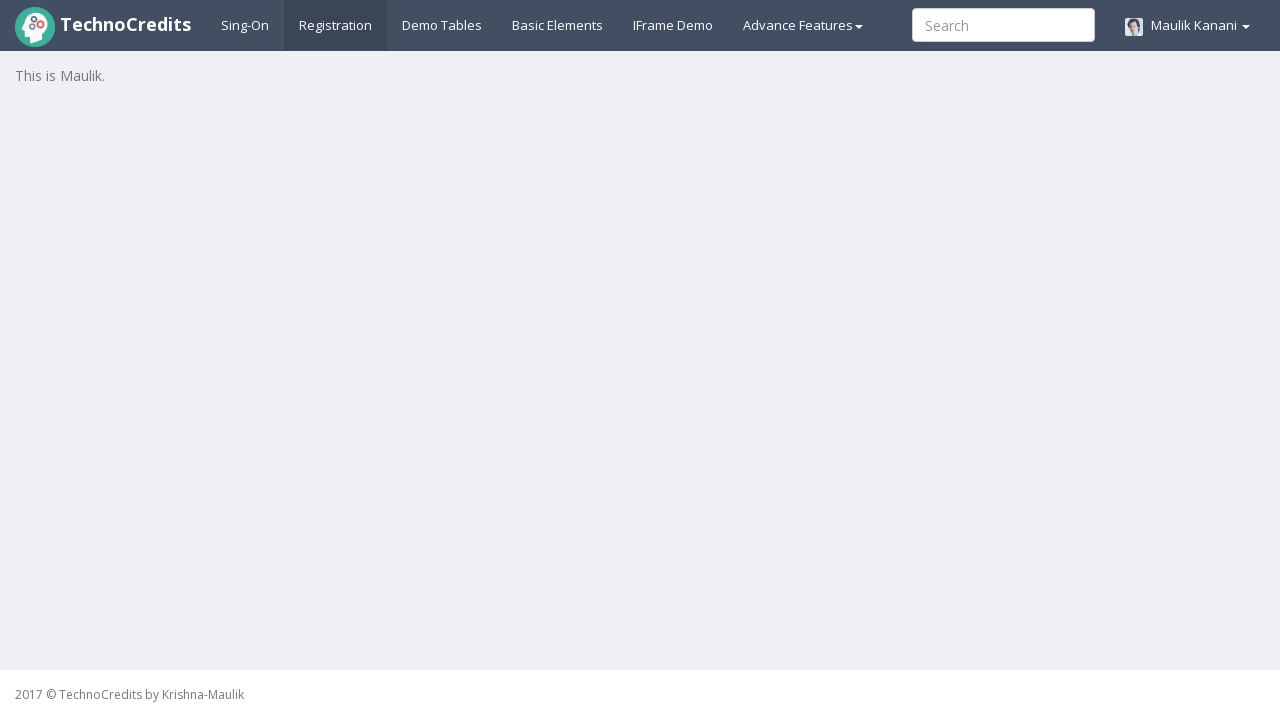

Waited for registration page to load
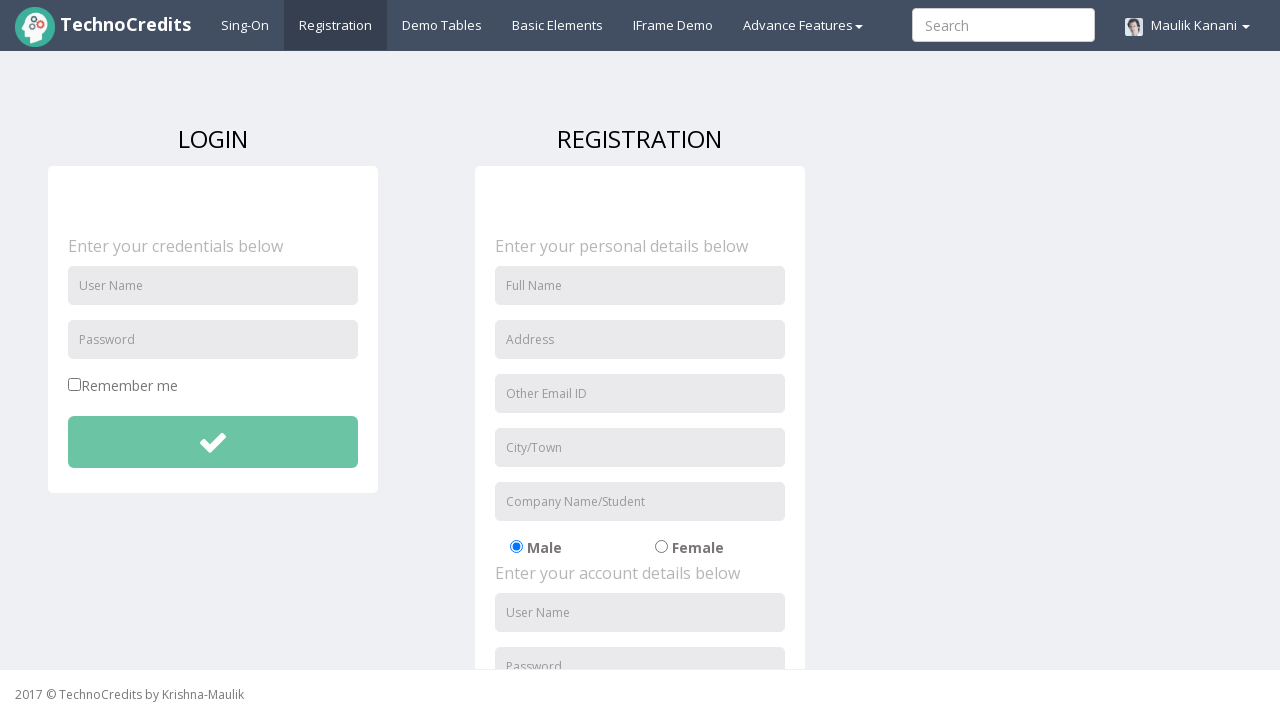

Entered invalid username 'mkanani' in signin field on //*[@id='unameSignin']
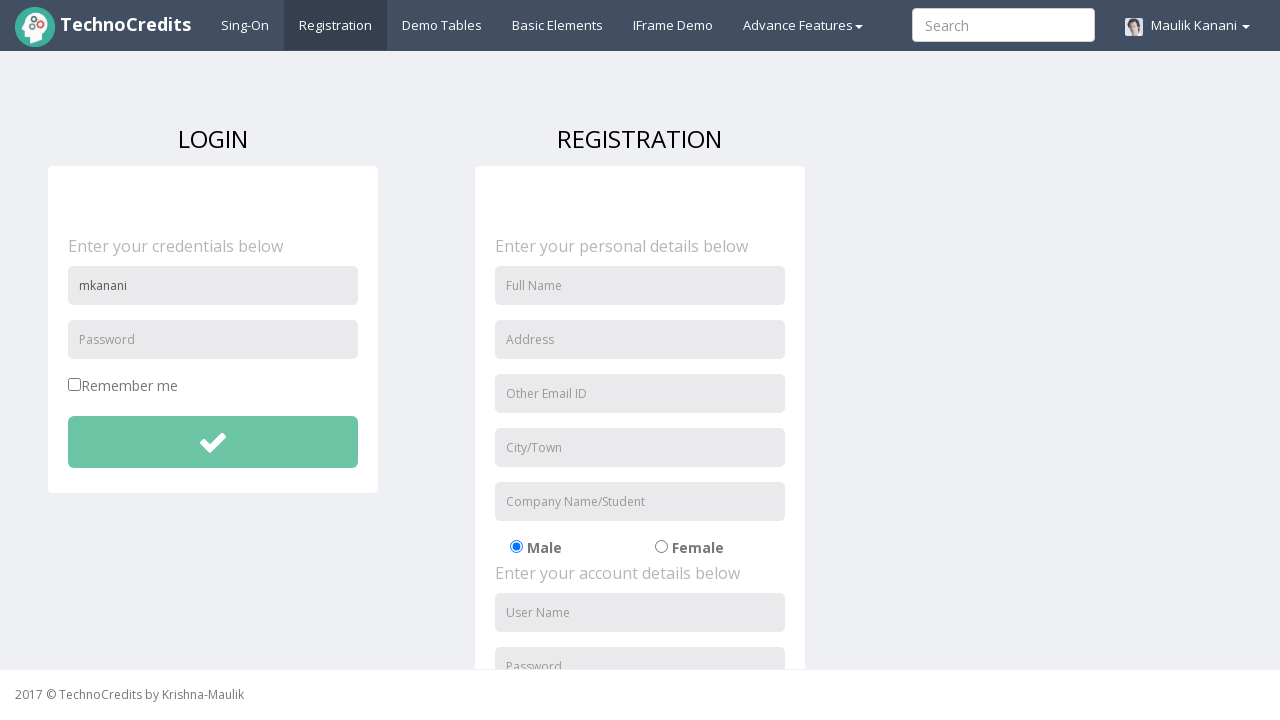

Entered invalid password 'mk123' in signin field on //*[@id='pwdSignin']
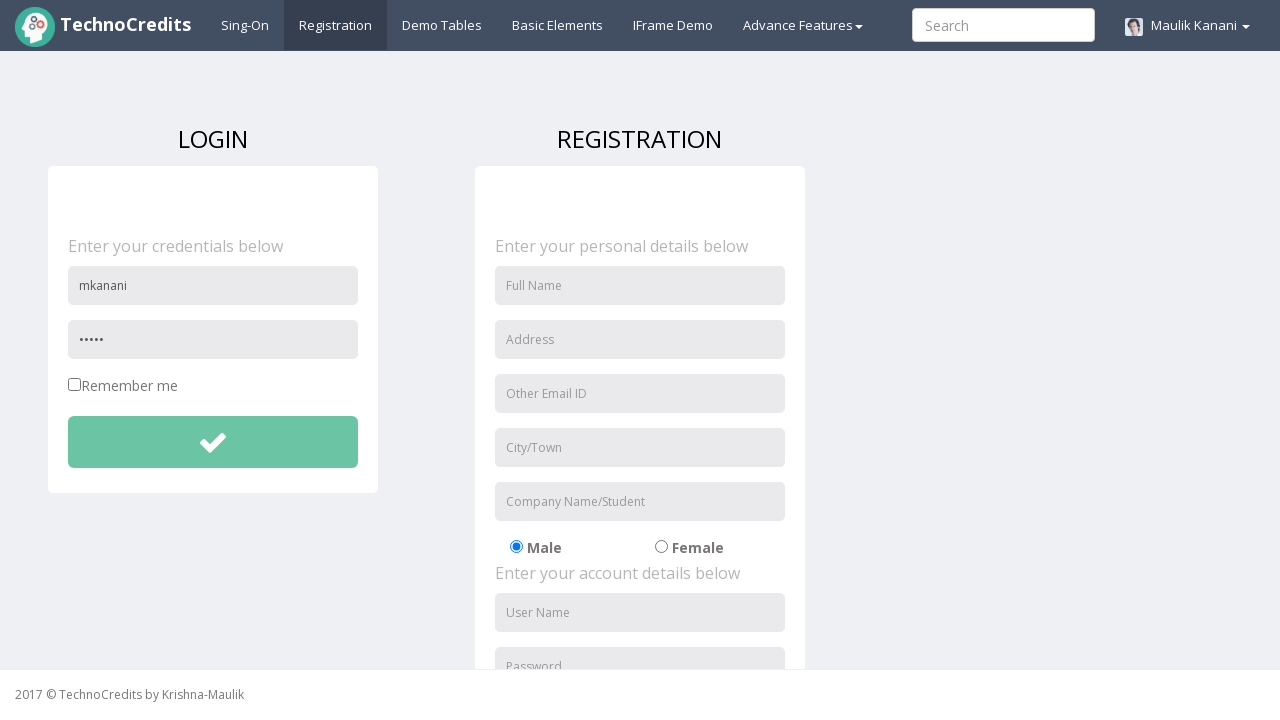

Clicked submit button with invalid credentials at (213, 442) on xpath=//*[@id='btnsubmitdetails']
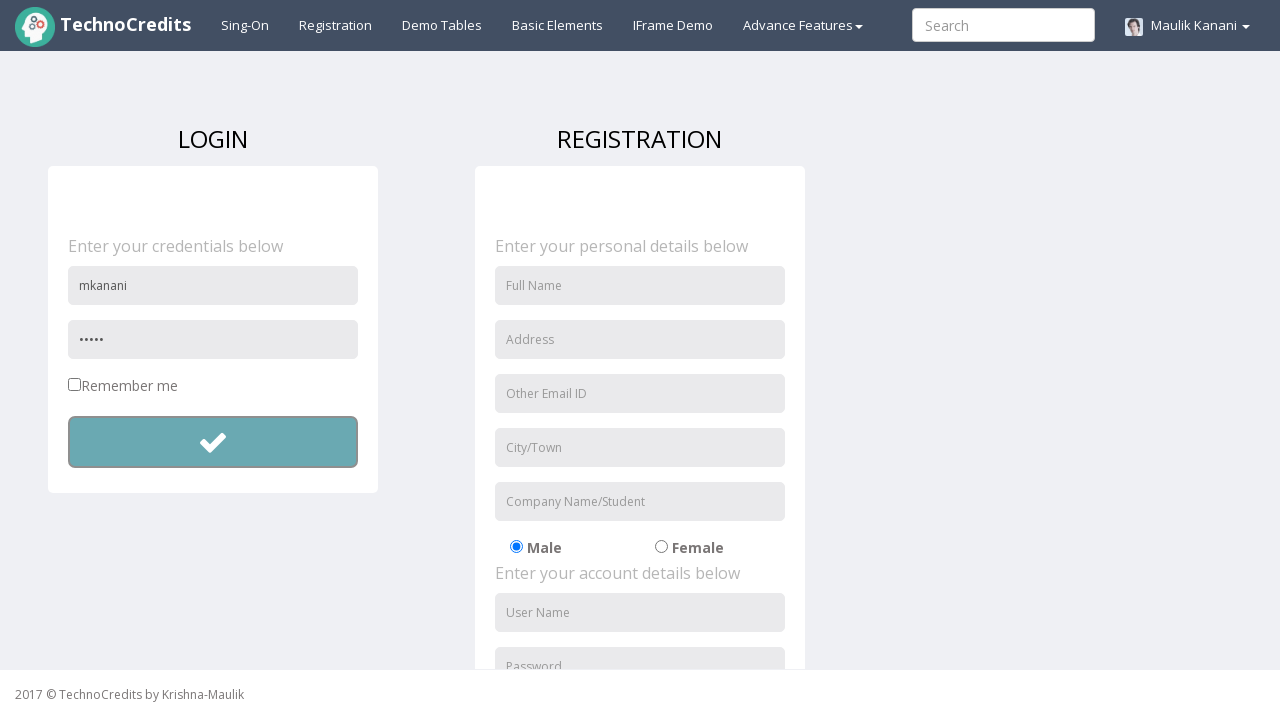

Waited for alert to appear after invalid login attempt
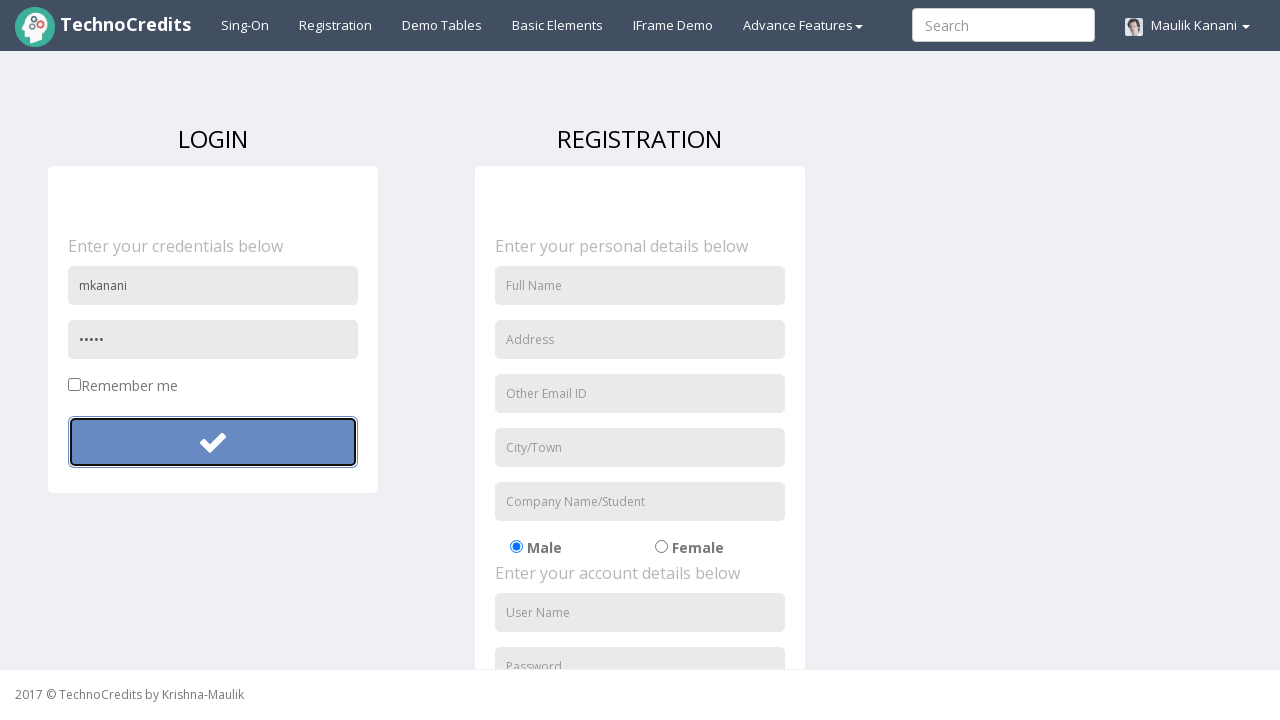

Set up dialog handler to accept alerts
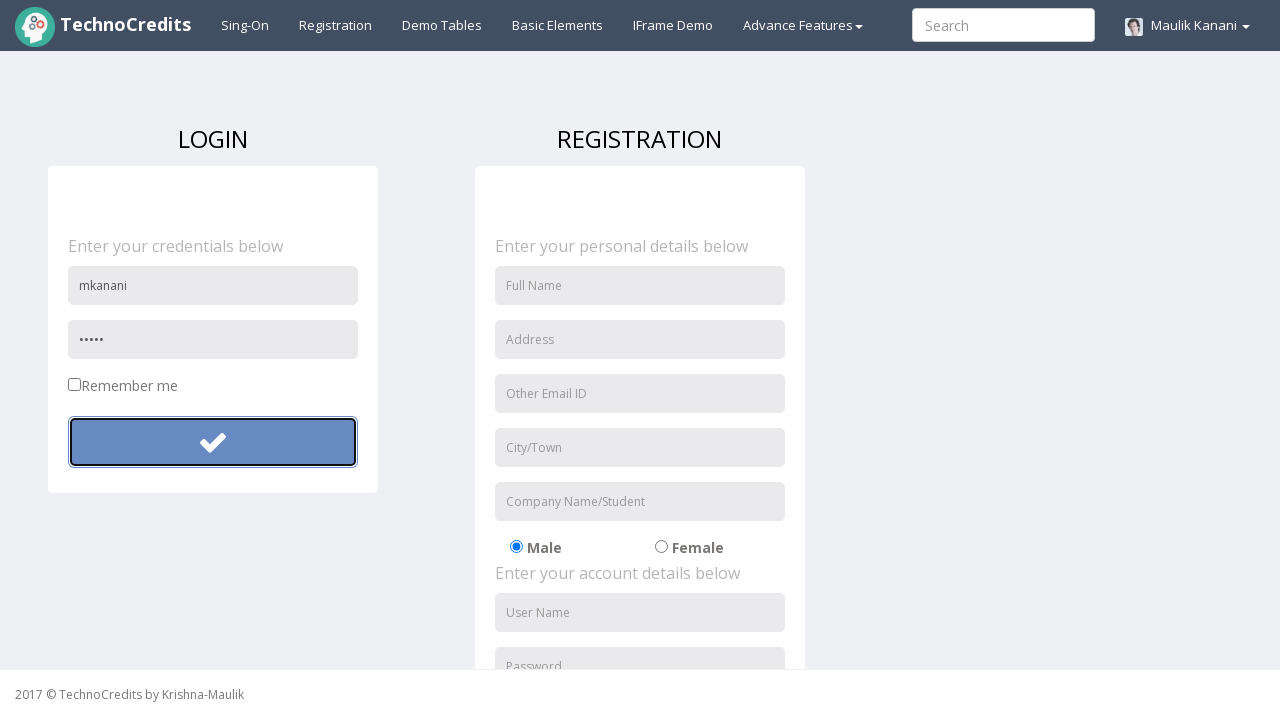

Entered valid username 'mkanani' in signin field on //*[@id='unameSignin']
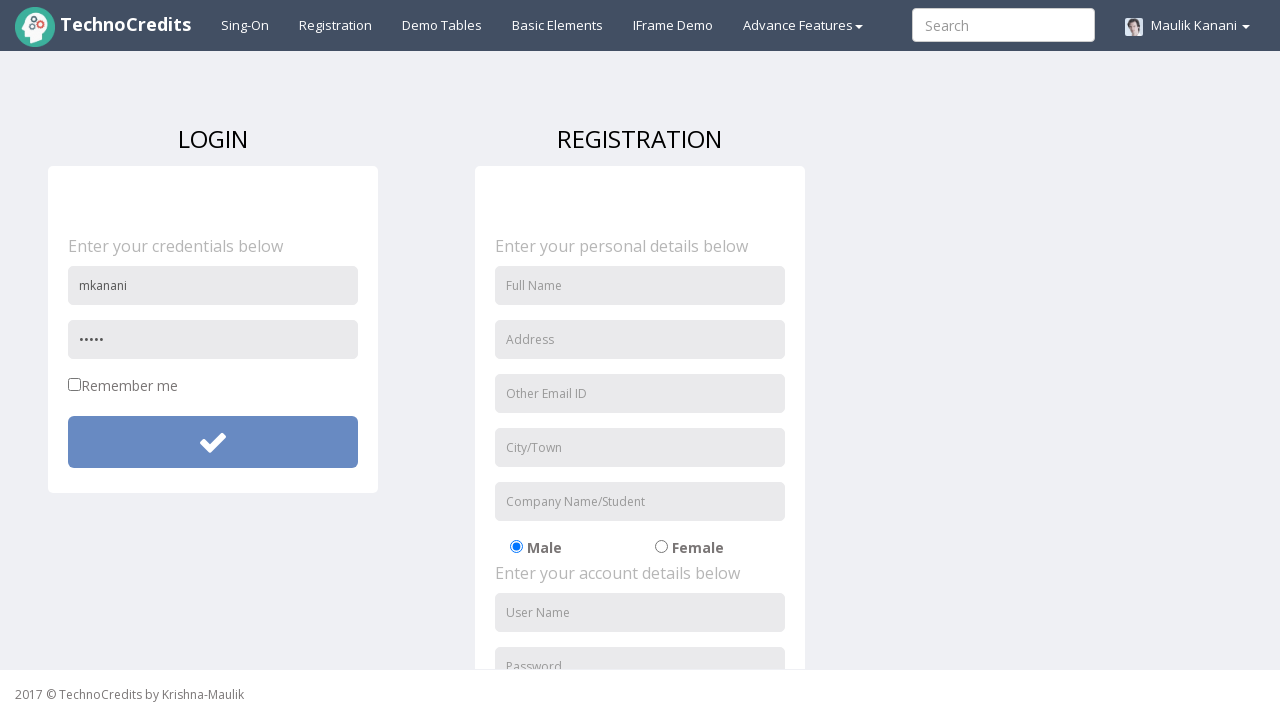

Entered valid password 'mkanani' in signin field on //*[@id='pwdSignin']
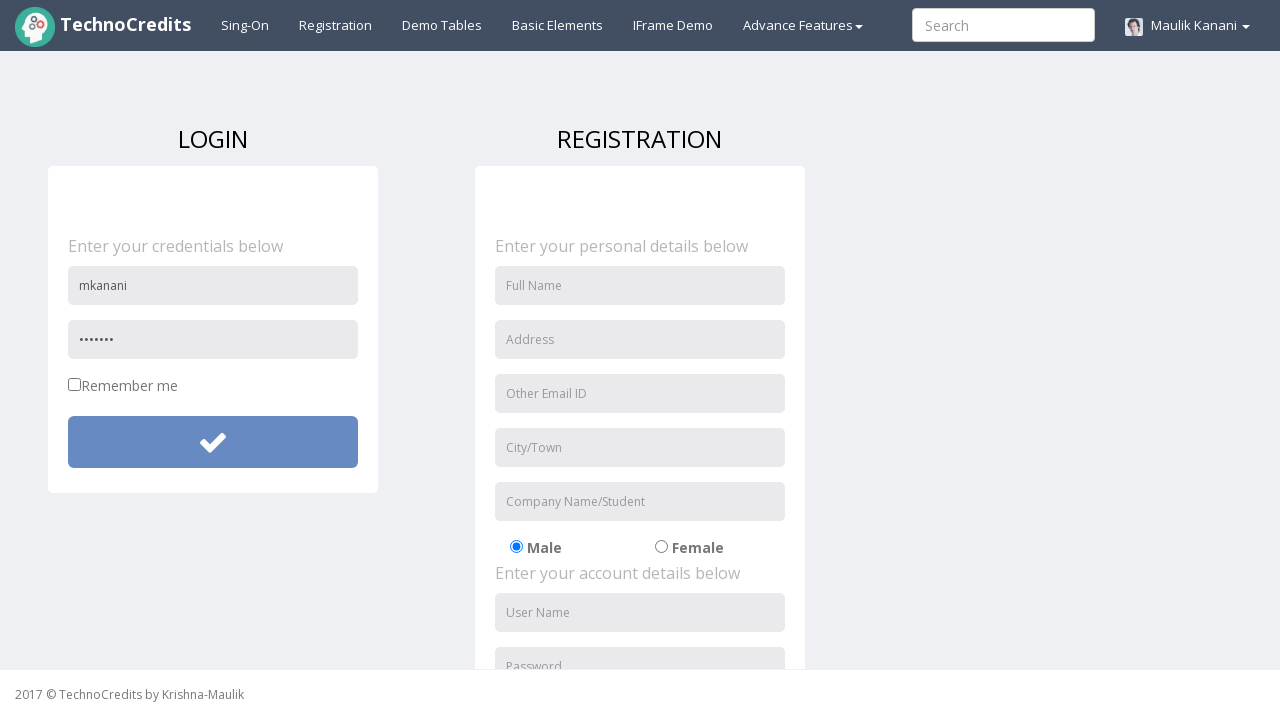

Clicked submit button with valid credentials at (213, 442) on xpath=//*[@id='btnsubmitdetails']
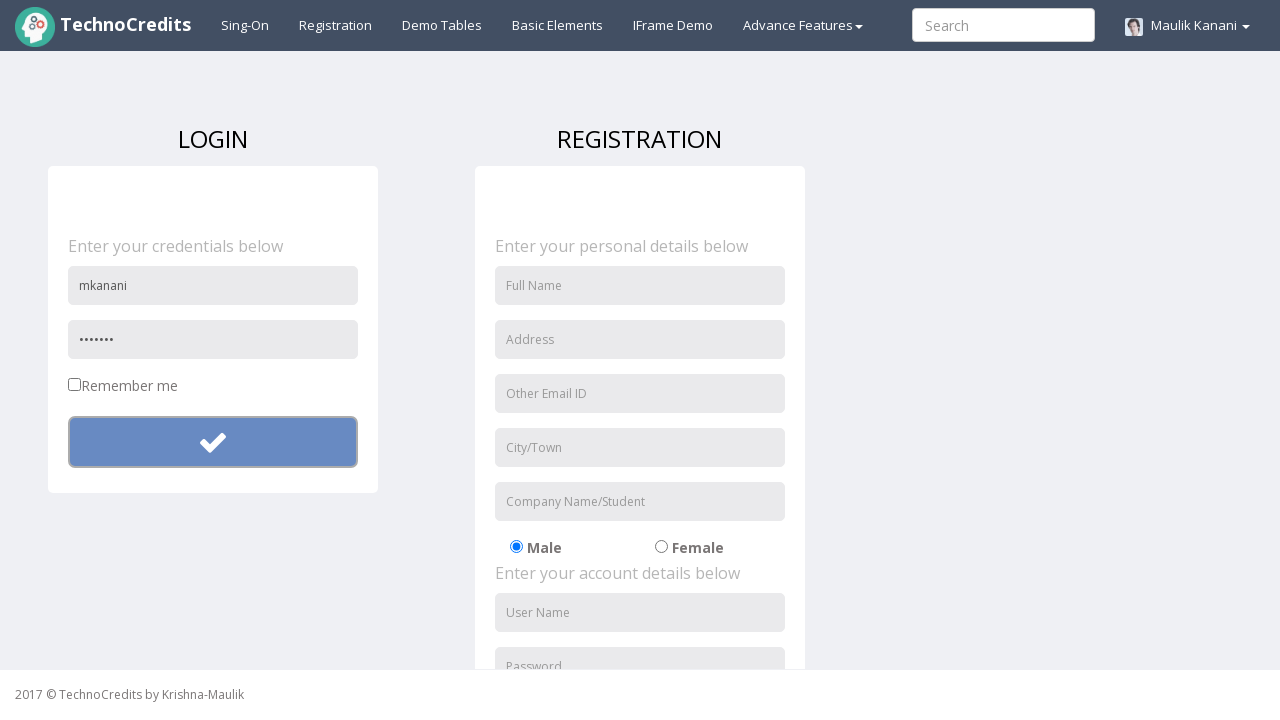

Waited for alert to appear after valid login attempt
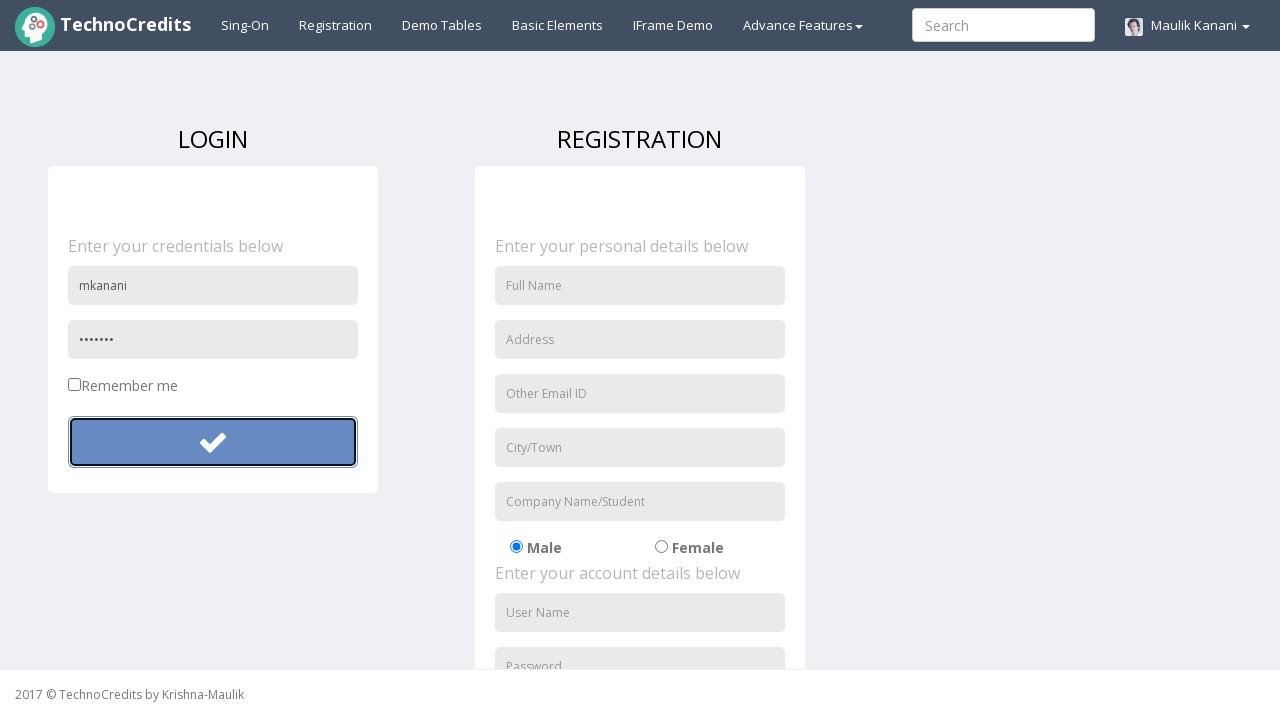

Accepted alert for valid login
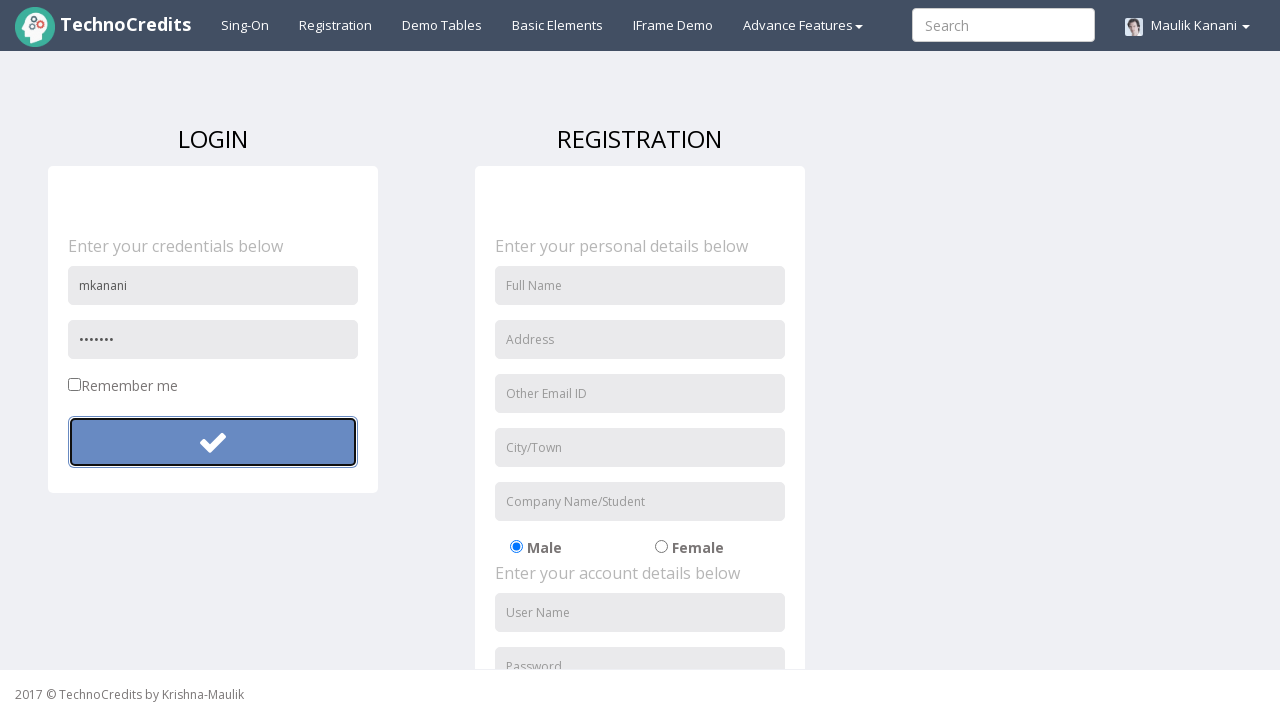

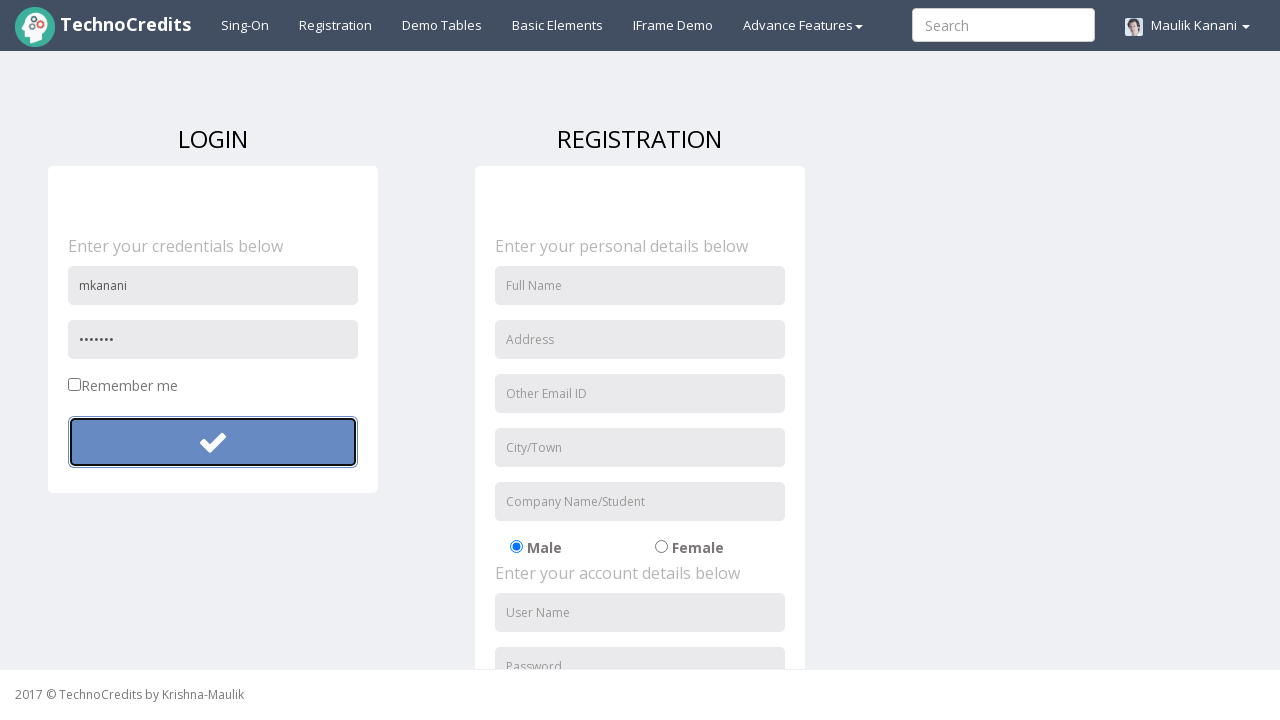